Tests JavaScript alert handling by clicking a button to trigger an alert, accepting it, then reading a value from the page, calculating a result using a mathematical formula, filling in the answer field, and submitting the form.

Starting URL: http://suninjuly.github.io/alert_accept.html

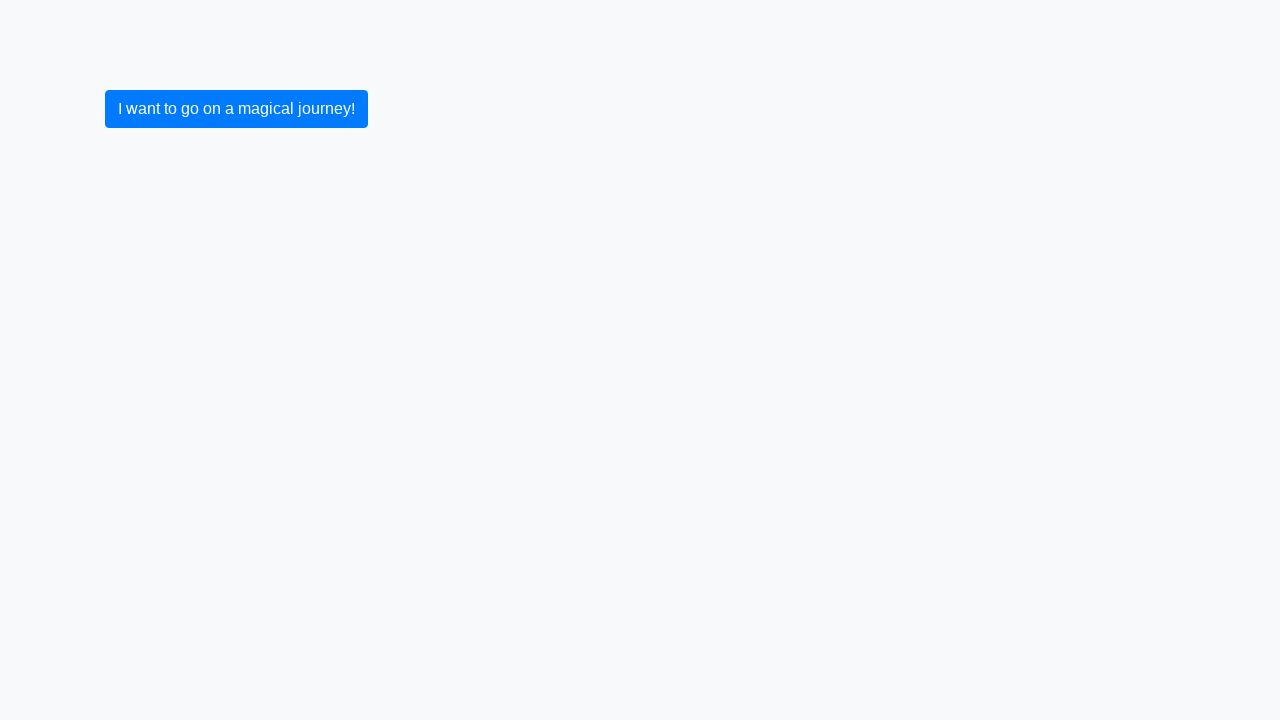

Navigated to alert_accept.html
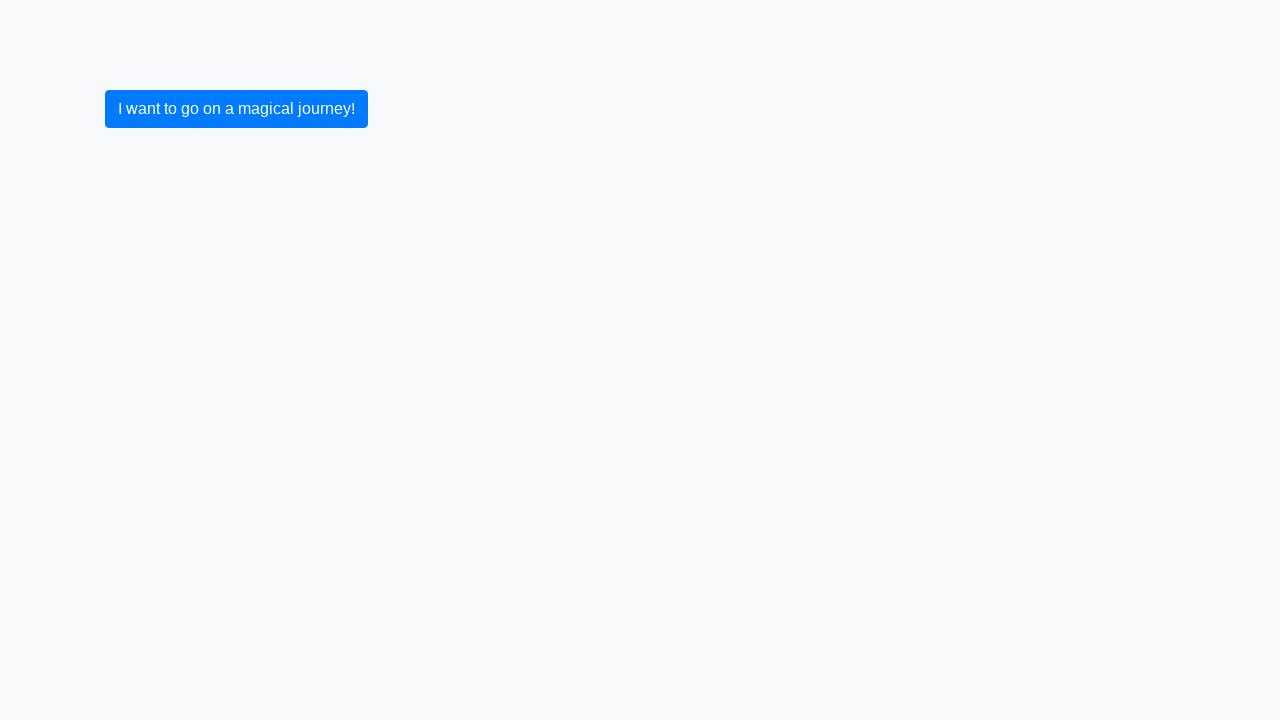

Set up dialog handler to accept alerts
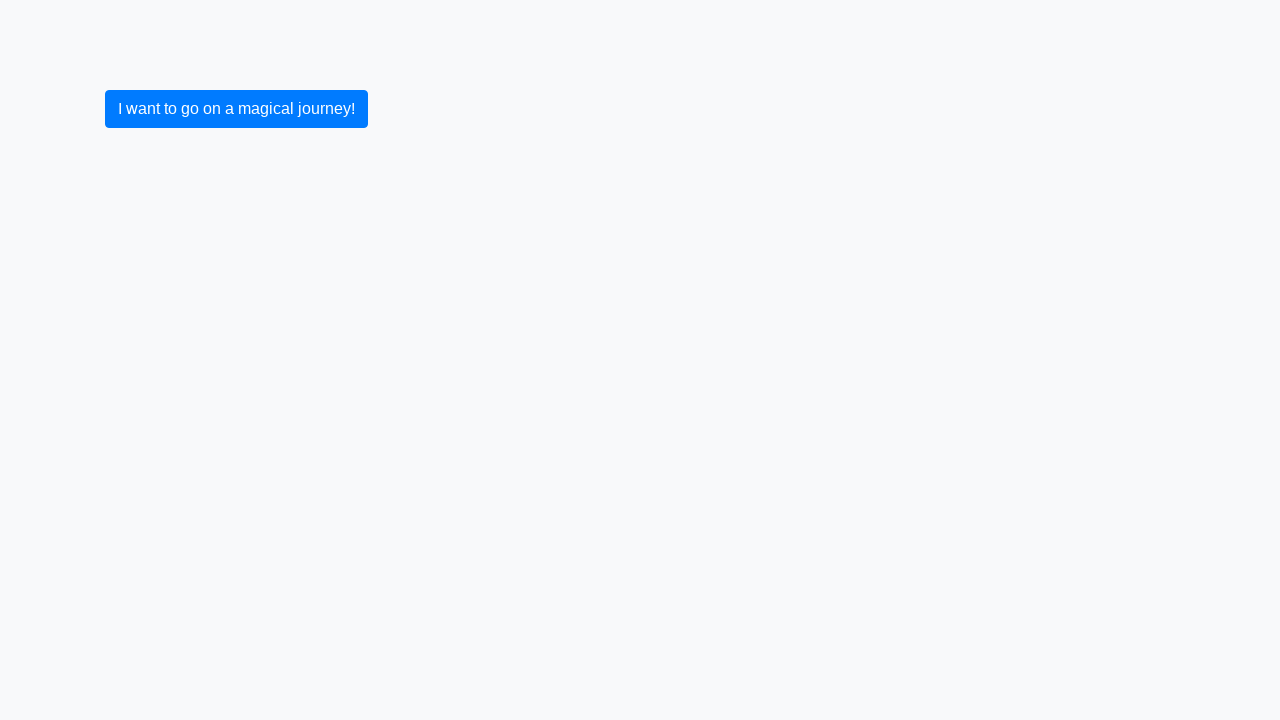

Clicked primary button to trigger alert at (236, 109) on button.btn.btn-primary
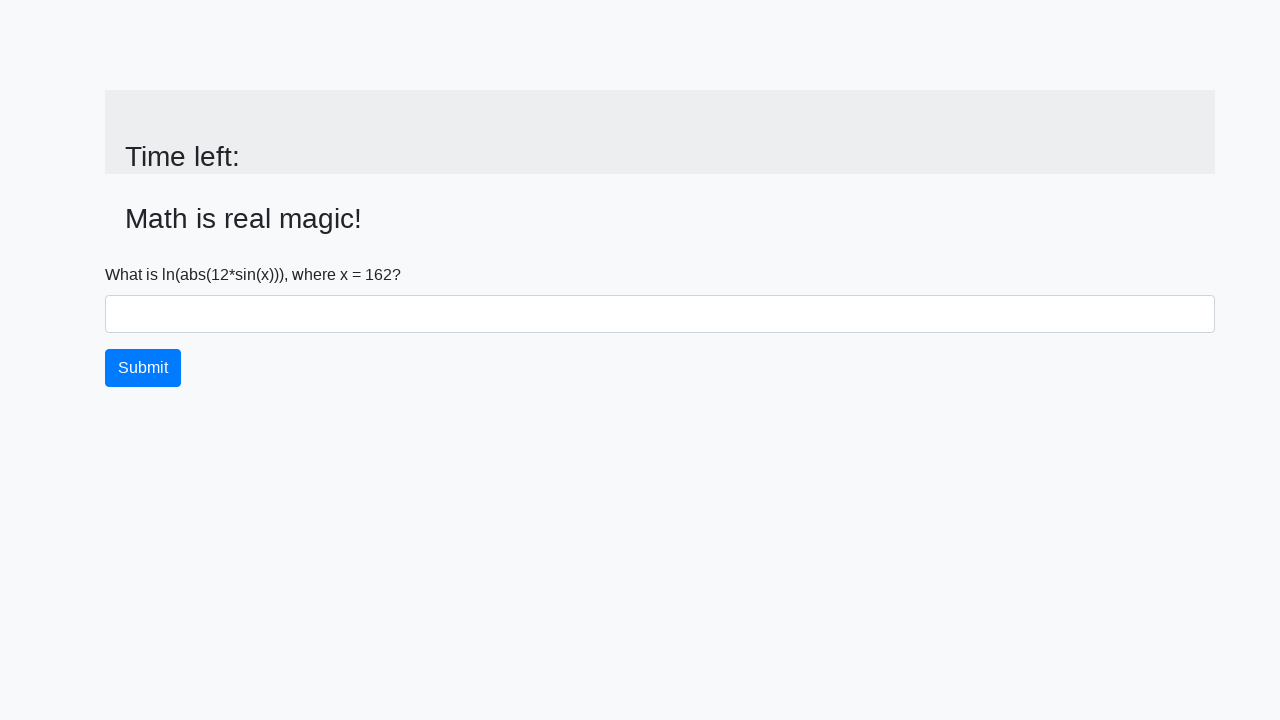

Waited for input_value element to appear after alert acceptance
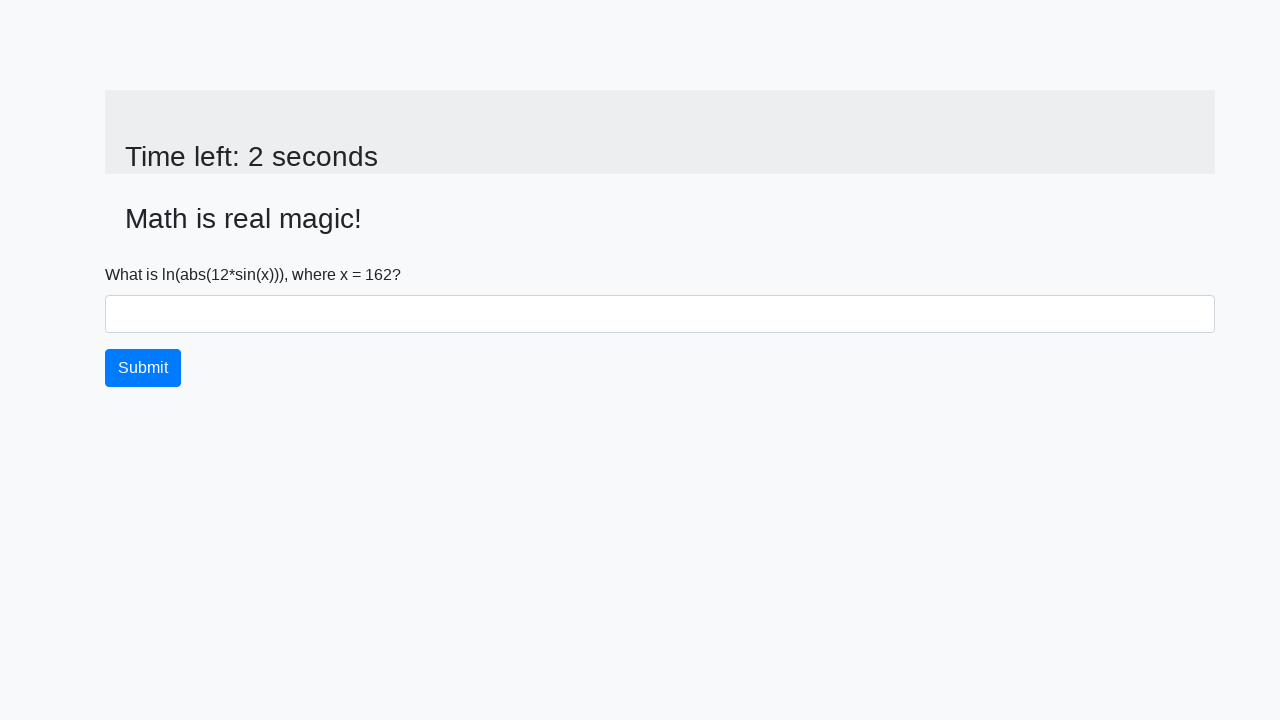

Retrieved x value from page: 162
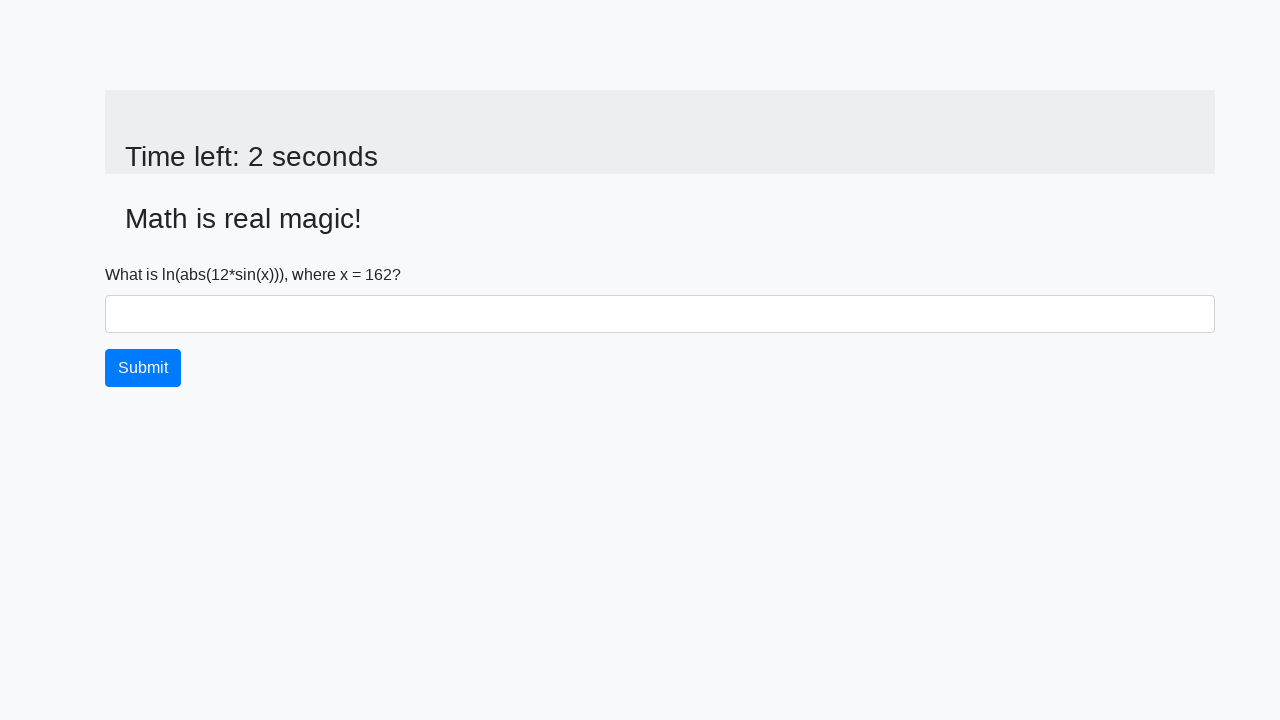

Calculated answer using formula: 2.463121416235488
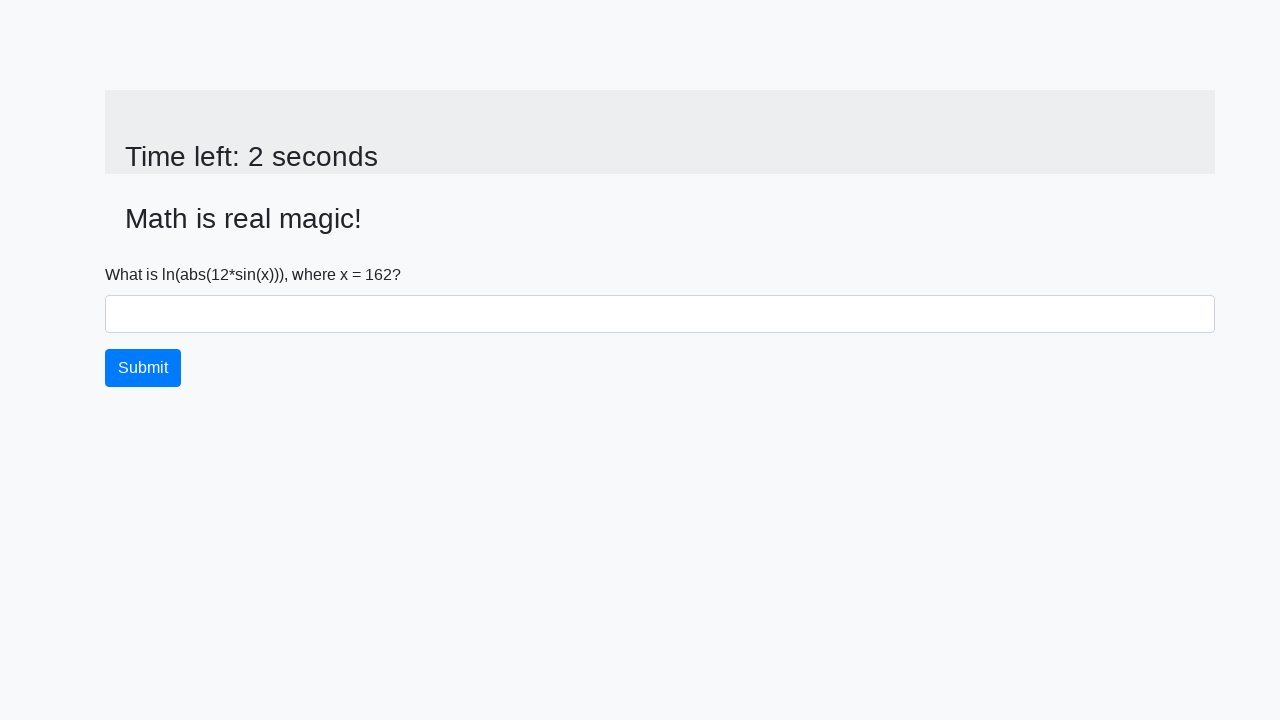

Filled answer field with calculated value: 2.463121416235488 on #answer
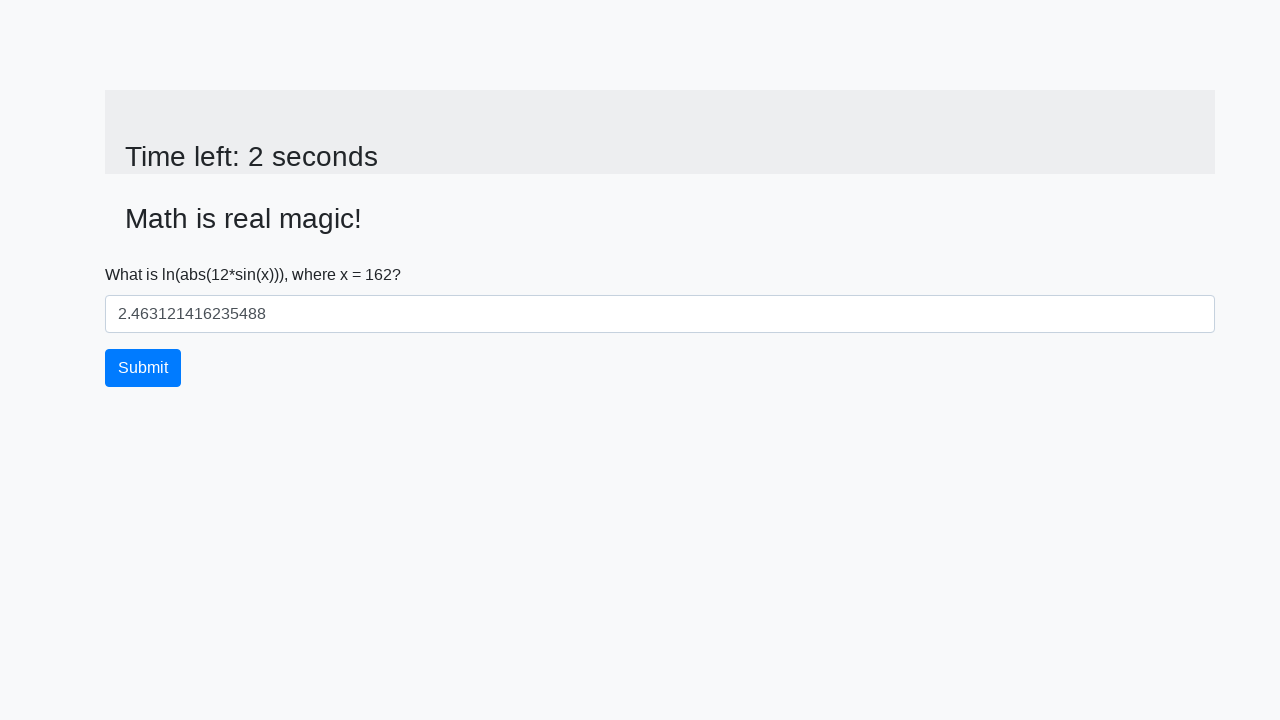

Clicked submit button to submit the form at (143, 368) on button.btn.btn-primary
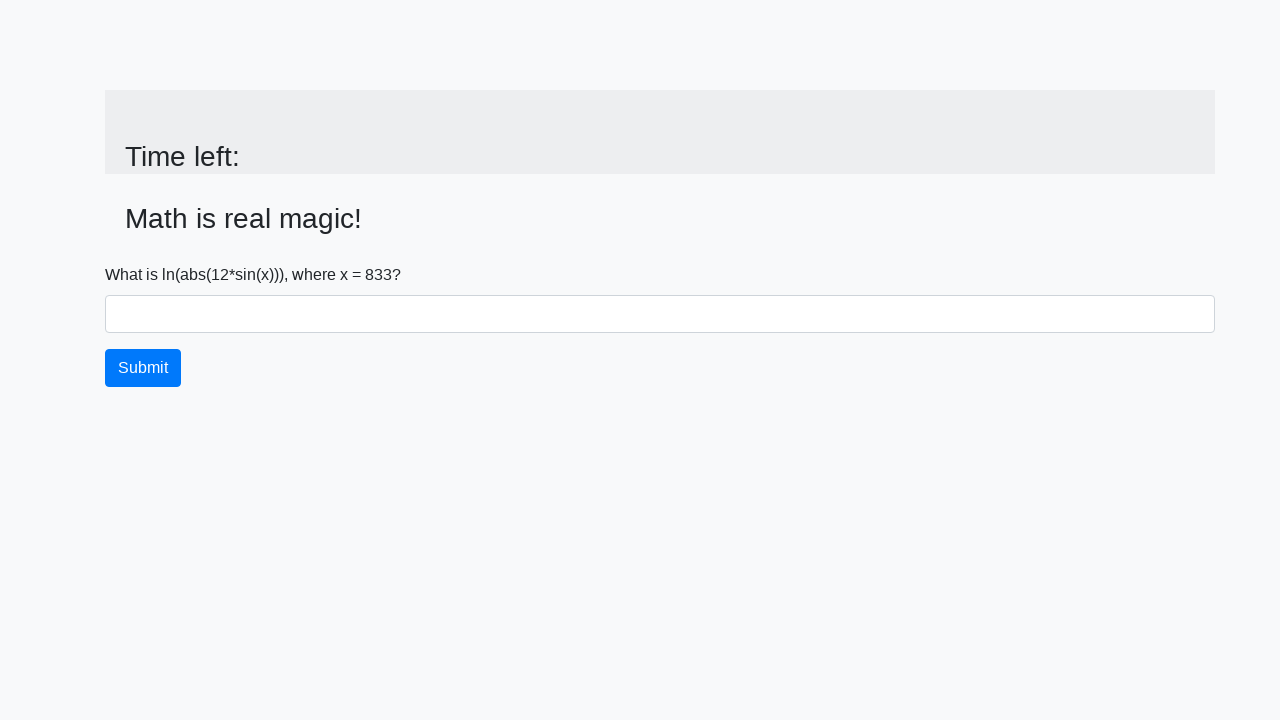

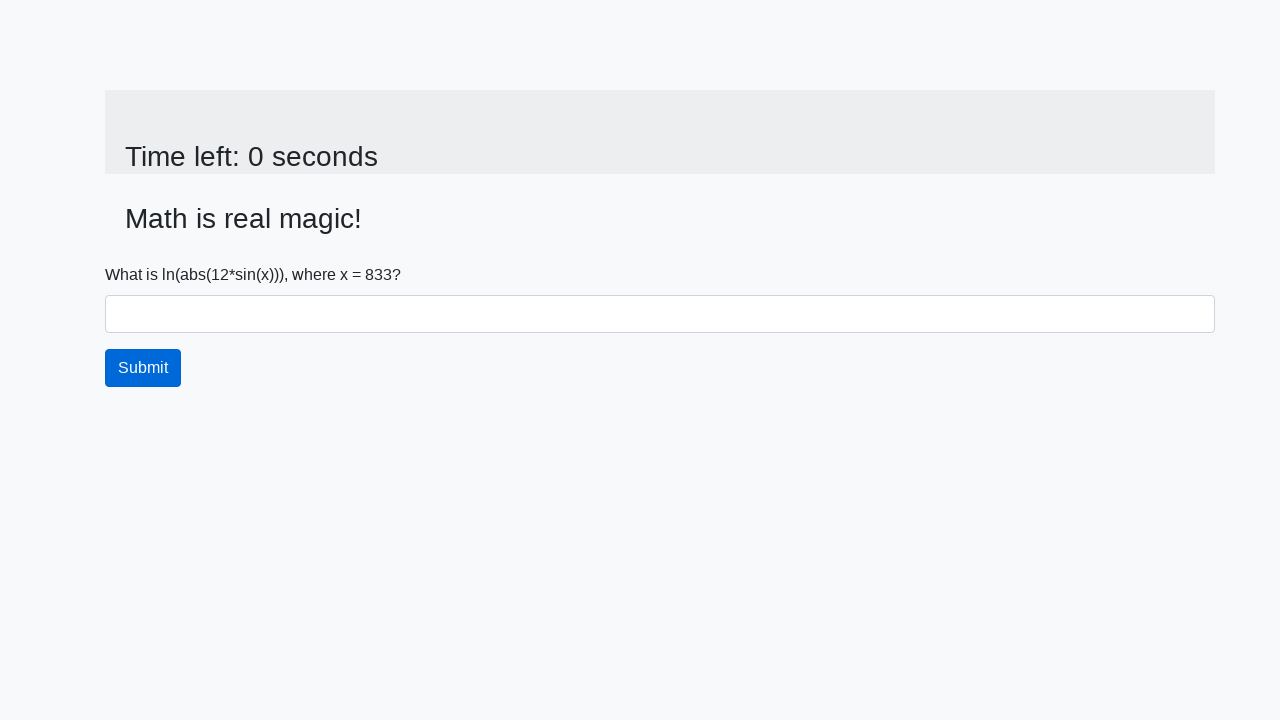